Tests the jQuery UI selectable widget by selecting multiple items using Ctrl+click functionality within an iframe

Starting URL: https://jqueryui.com/selectable/

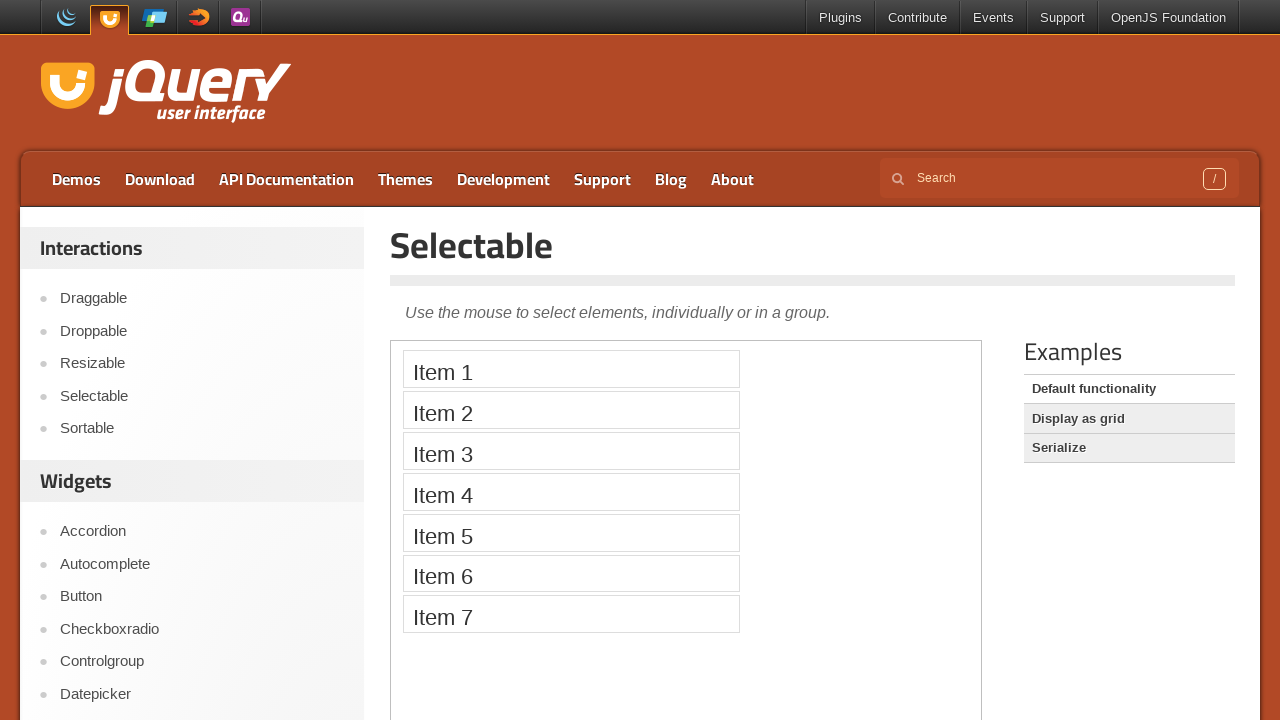

Waited for iframe to be available and loaded
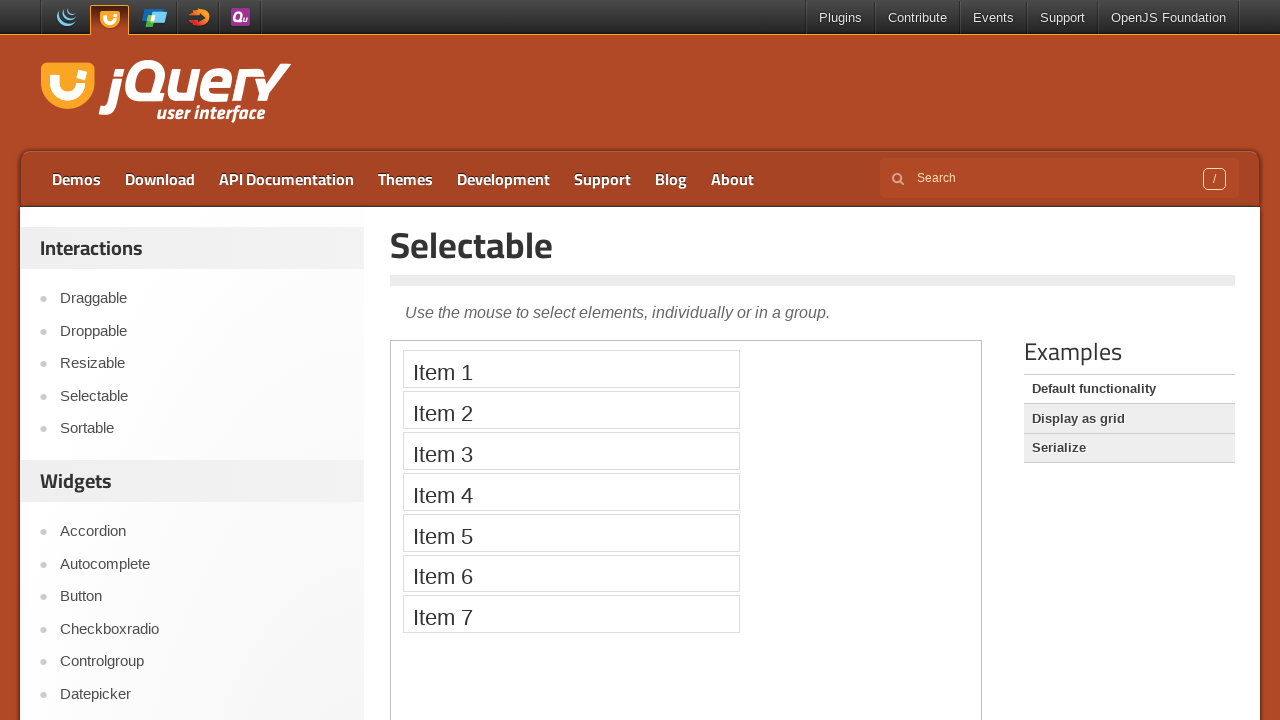

Located all four selectable items in the iframe
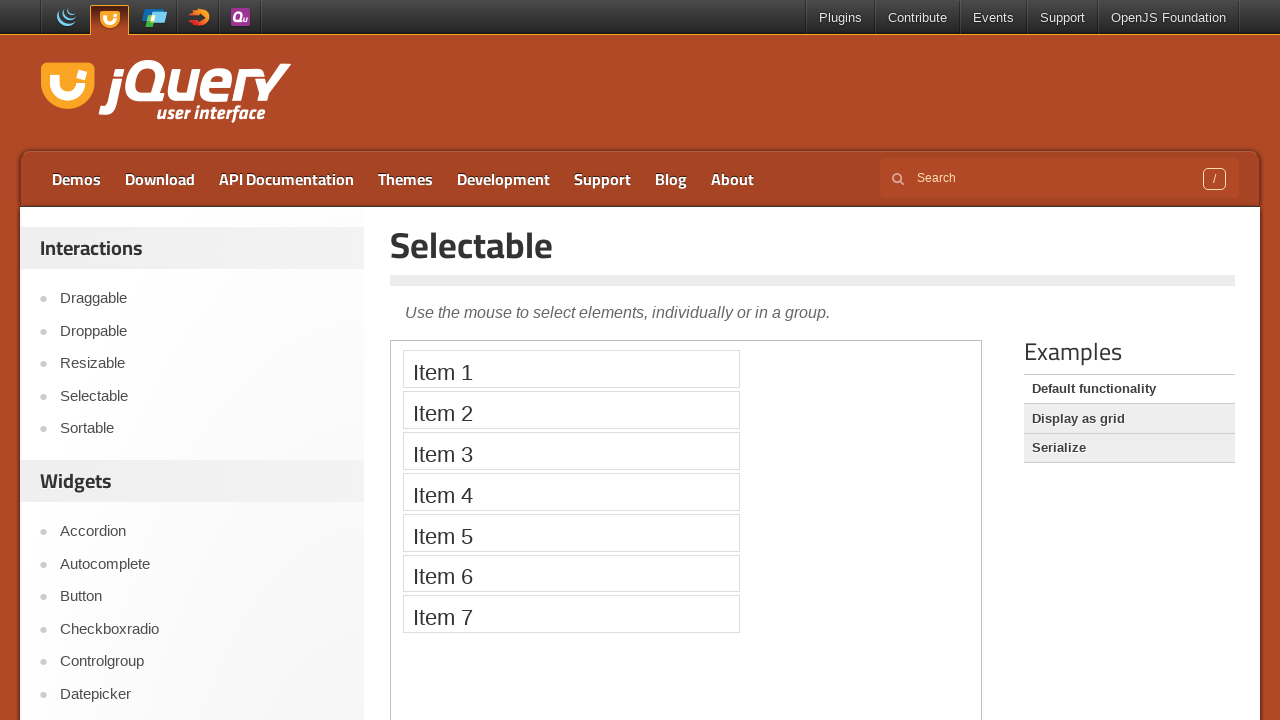

Selected Item 1 with Ctrl+click at (571, 369) on iframe >> nth=0 >> internal:control=enter-frame >> xpath=//li[text()='Item 1']
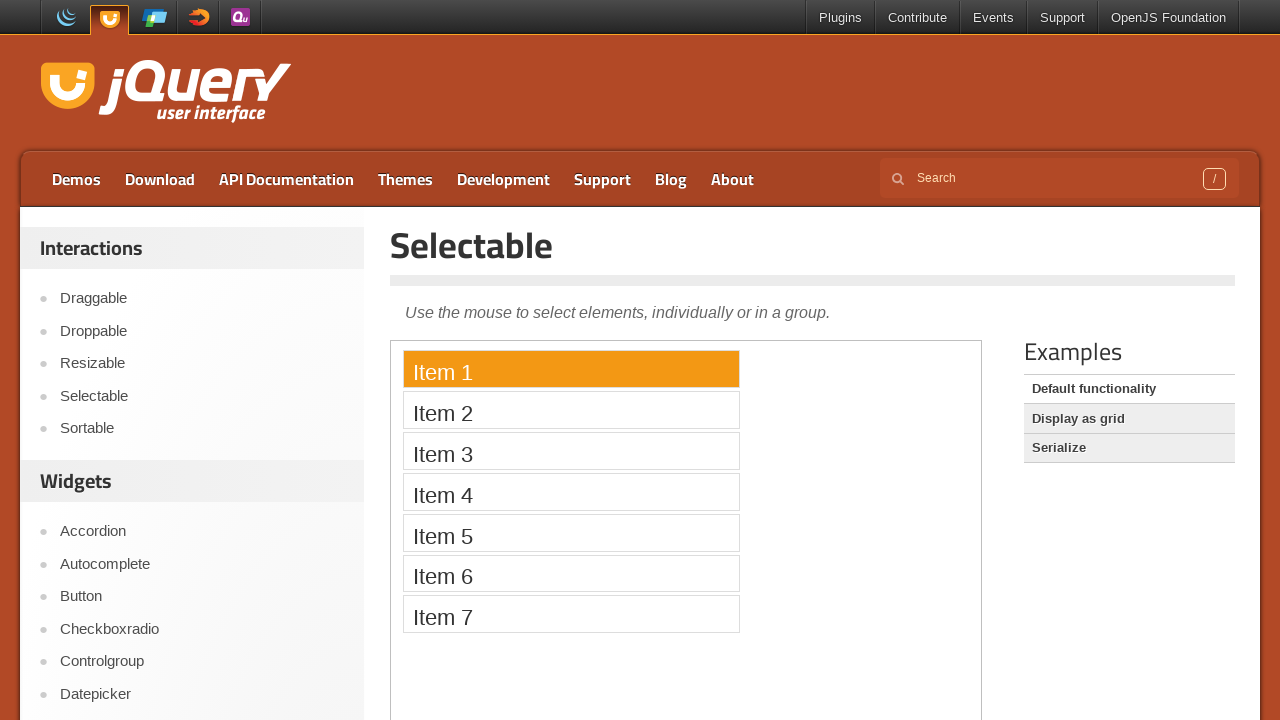

Selected Item 2 with Ctrl+click at (571, 410) on iframe >> nth=0 >> internal:control=enter-frame >> xpath=//li[text()='Item 2']
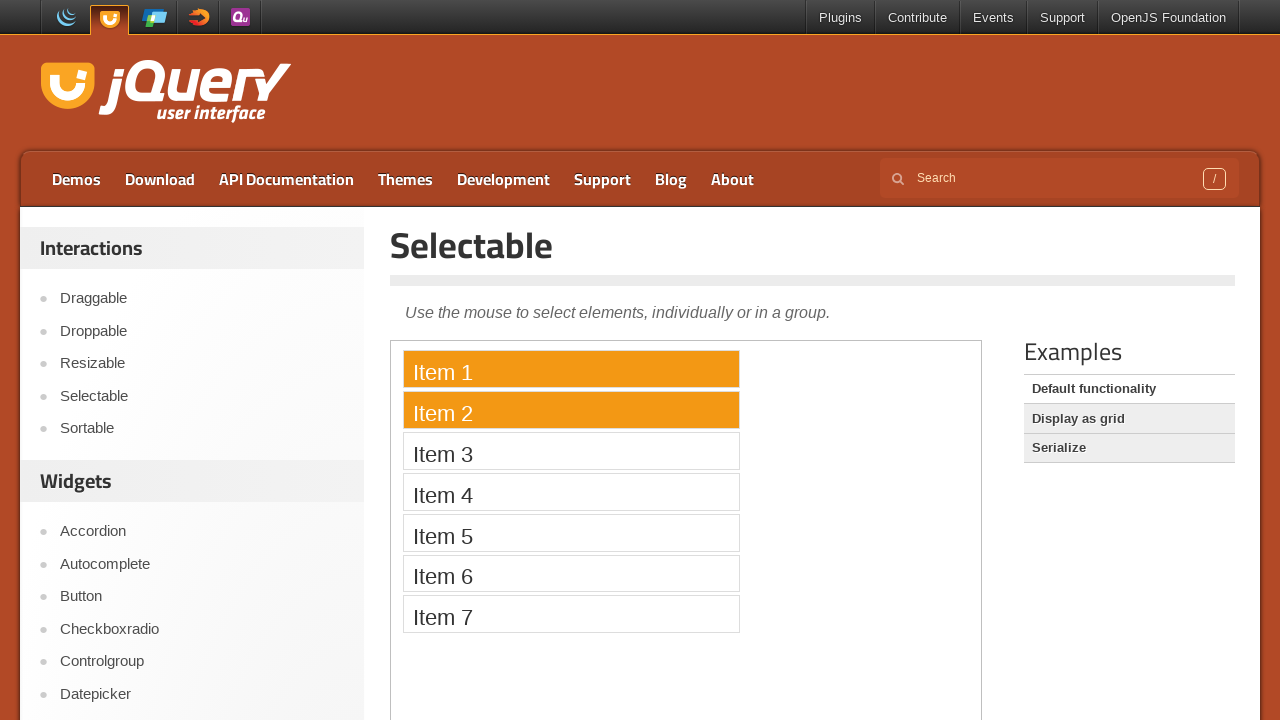

Selected Item 3 with Ctrl+click at (571, 451) on iframe >> nth=0 >> internal:control=enter-frame >> xpath=//li[text()='Item 3']
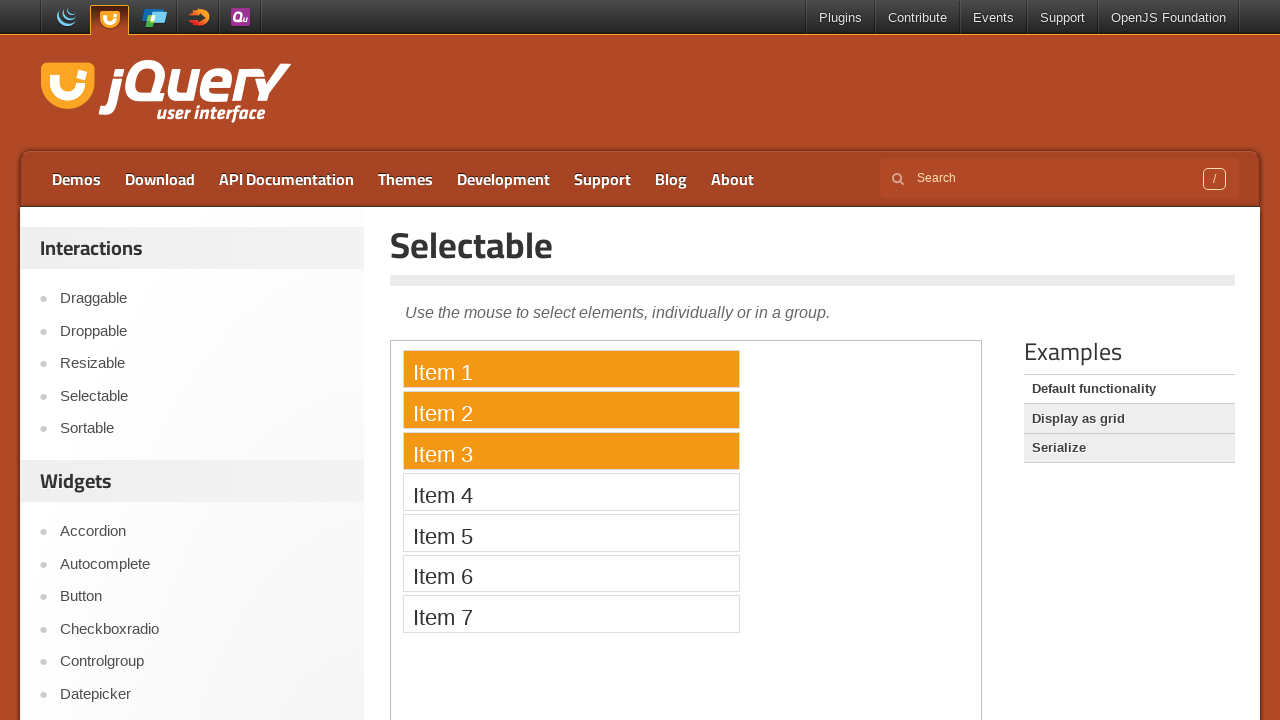

Selected Item 4 with Ctrl+click at (571, 492) on iframe >> nth=0 >> internal:control=enter-frame >> xpath=//li[text()='Item 4']
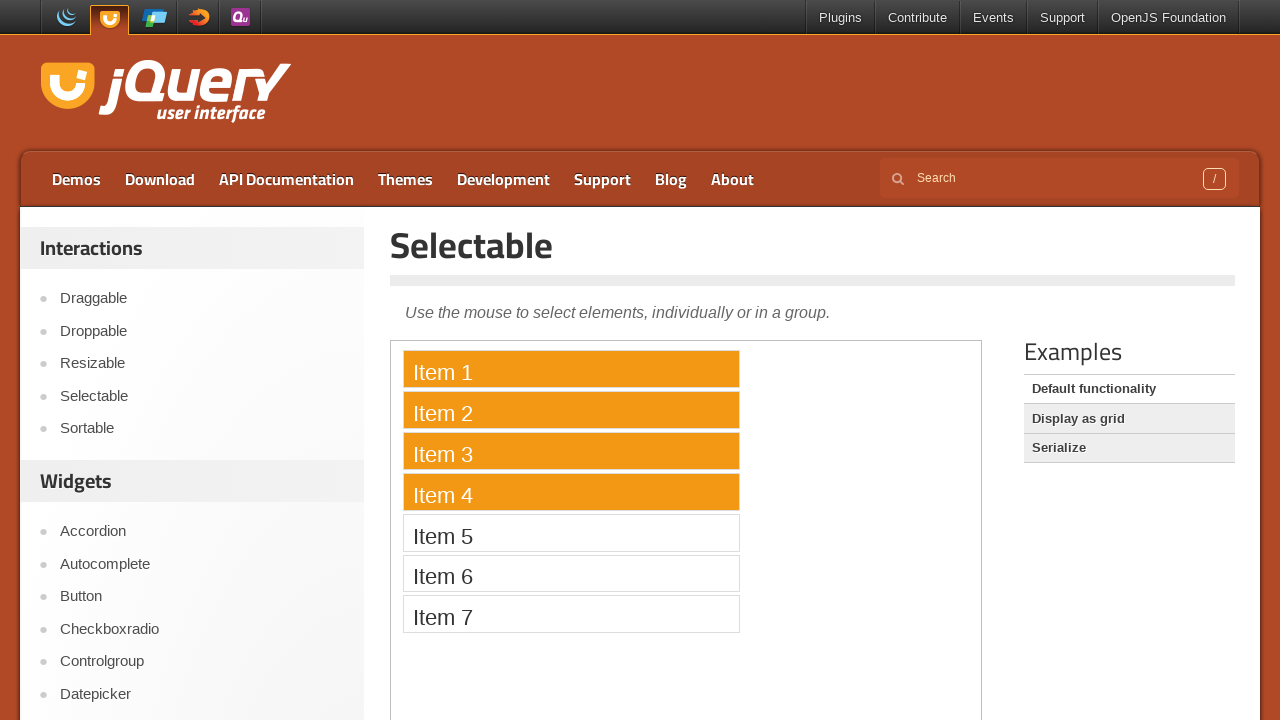

Waited for selection to complete and stabilize
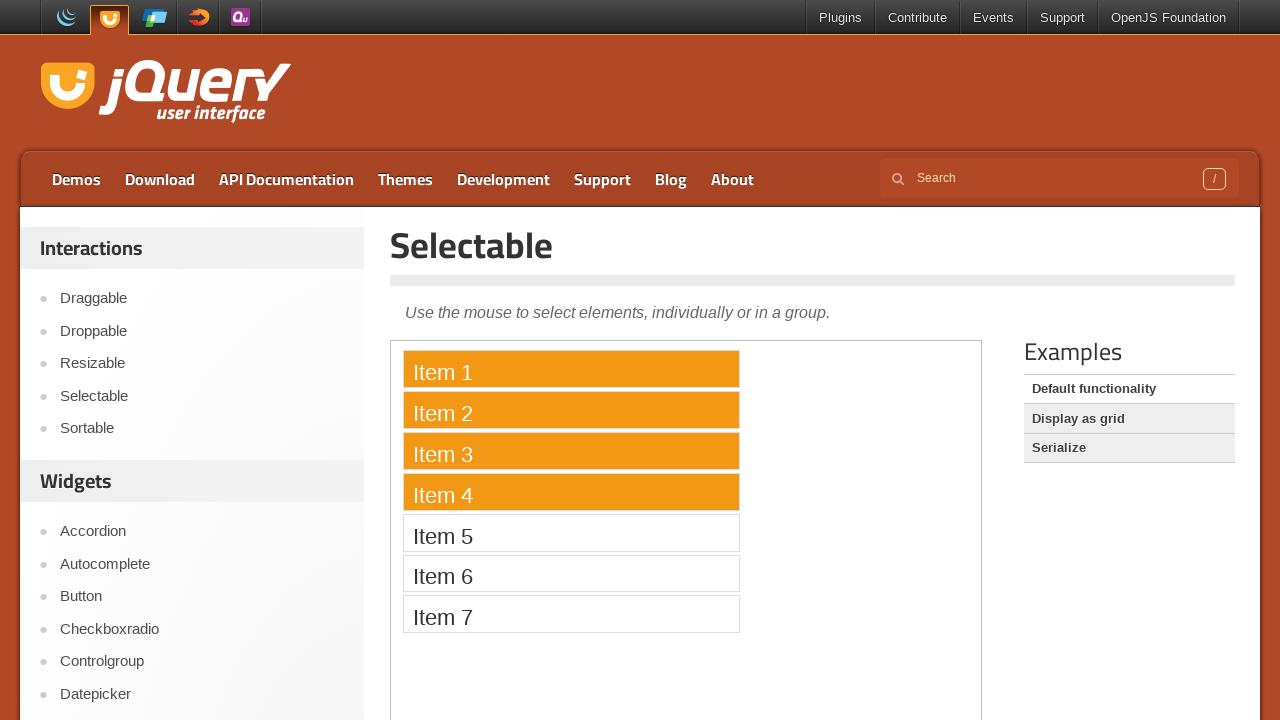

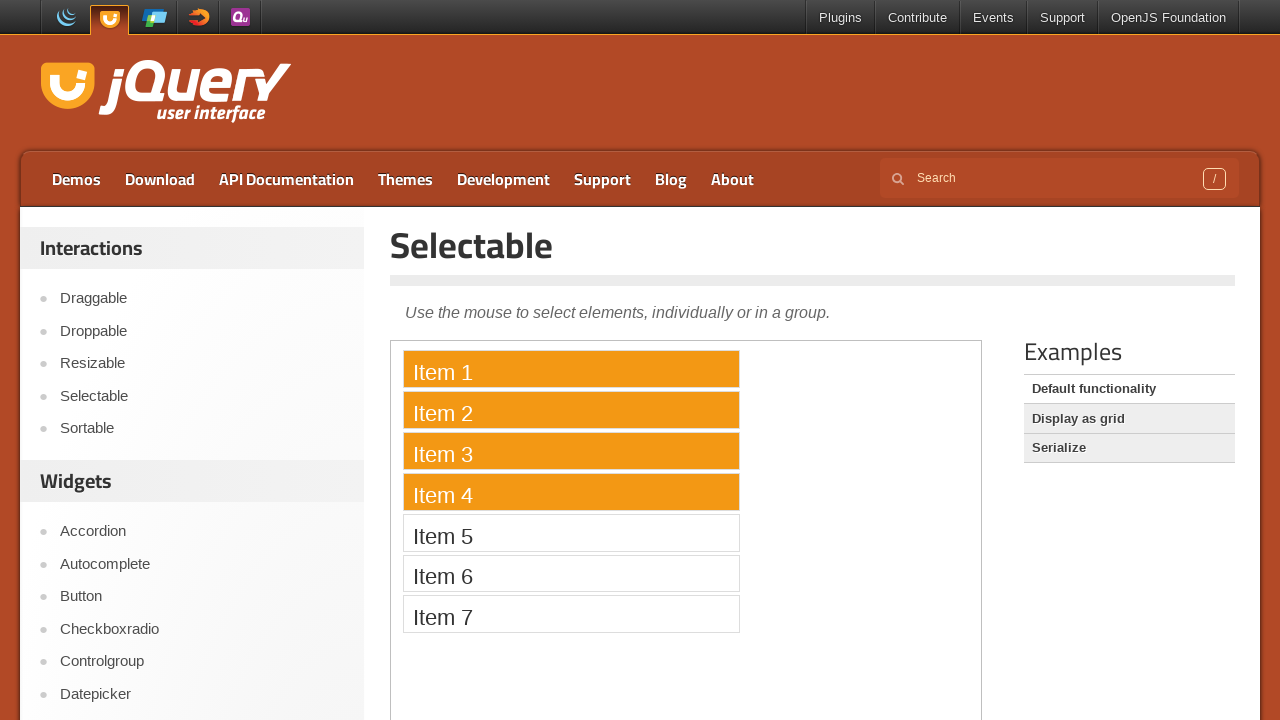